Navigates to AllTransit rankings page, changes dropdown settings to show all cities with population over 10,000, and verifies the data table loads

Starting URL: https://alltransit.cnt.org/rankings/

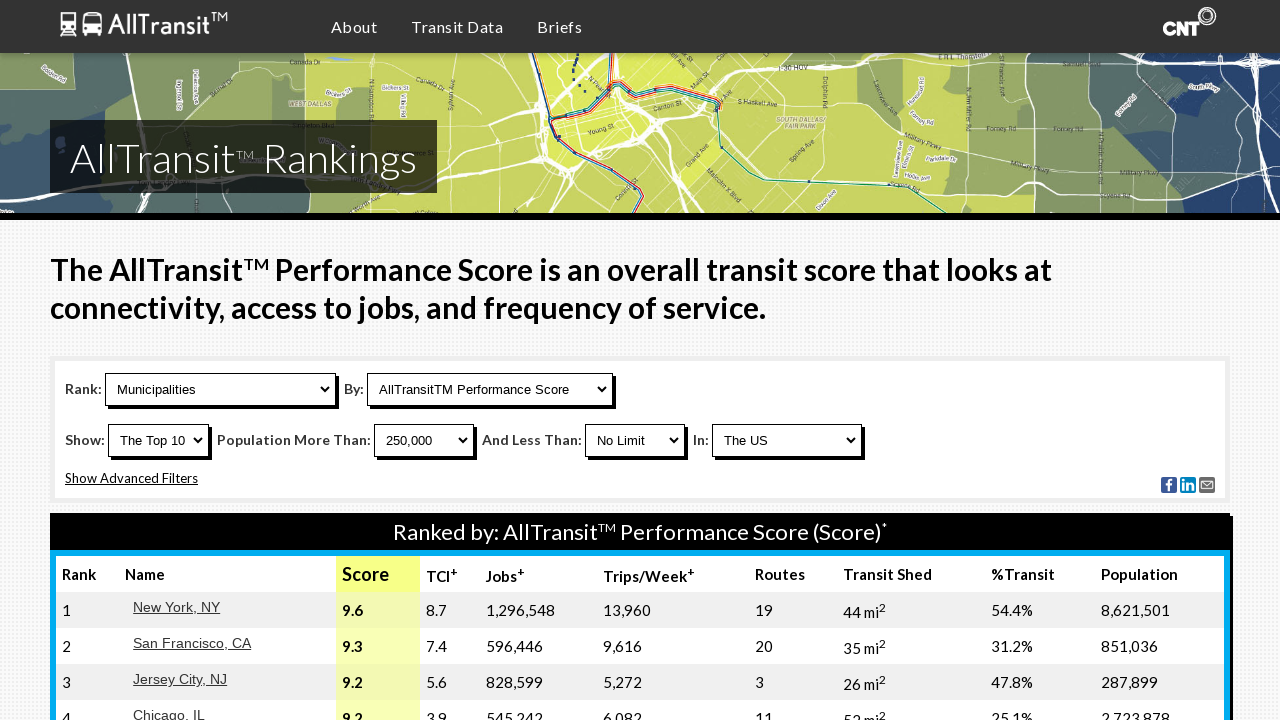

Navigated to AllTransit rankings page
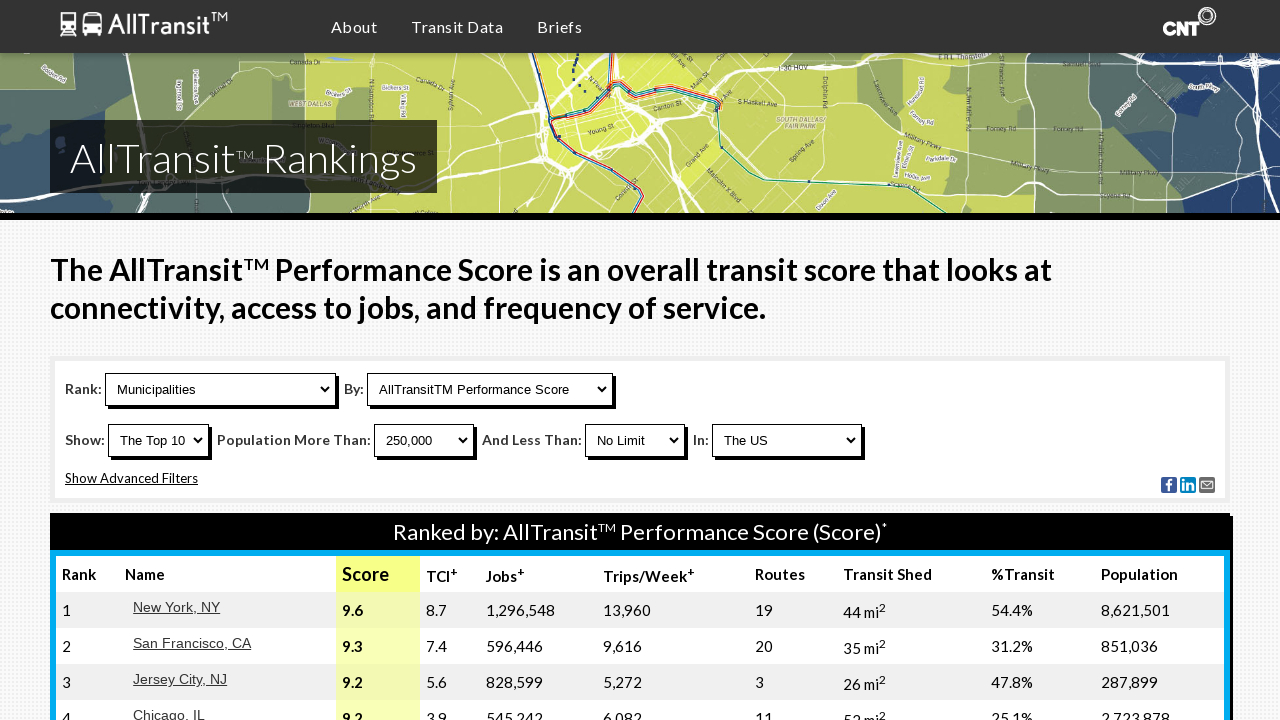

Changed 'show-these' dropdown to 'all' on select[name='show-these']
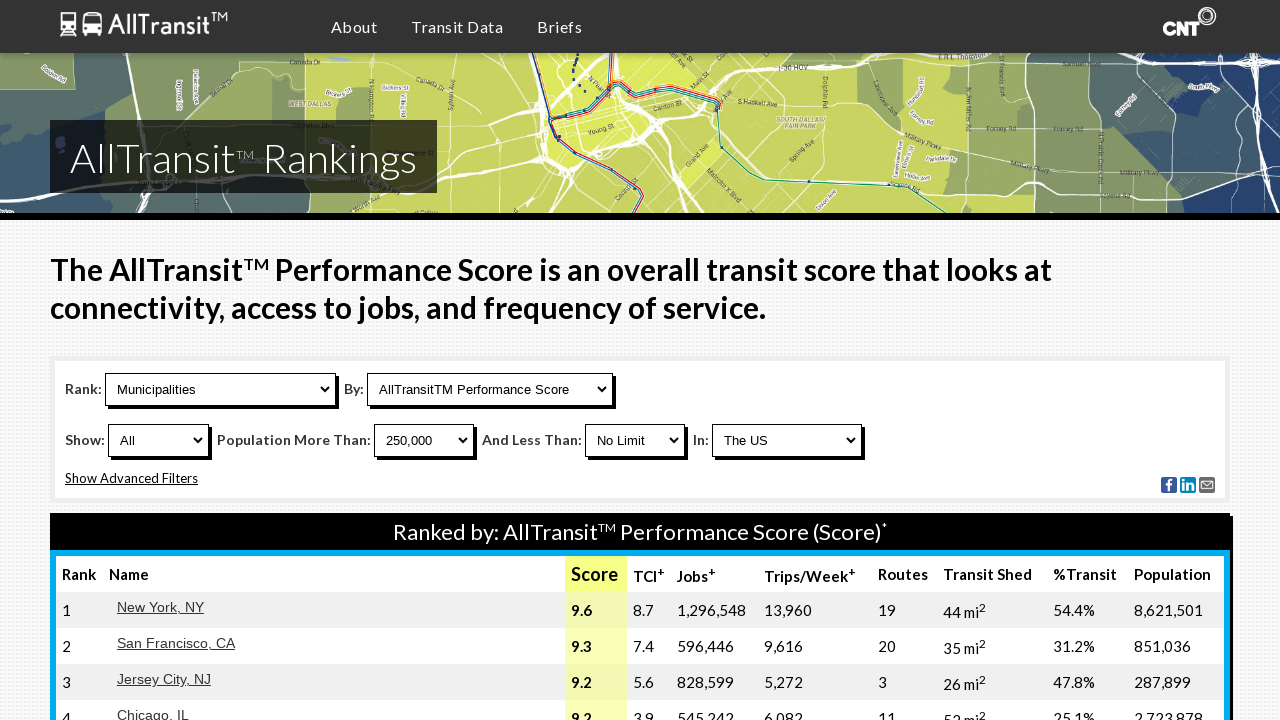

Changed minimum population filter to 10,000 on select[name='min-pop']
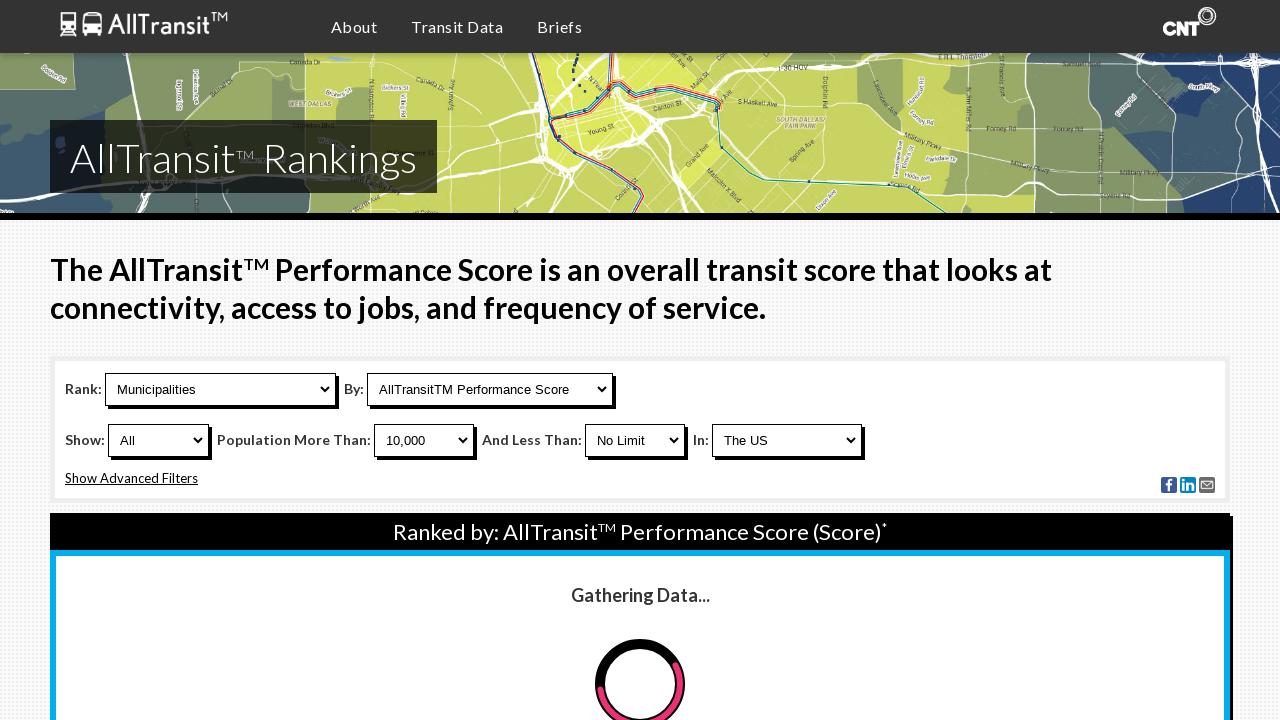

Data table loaded
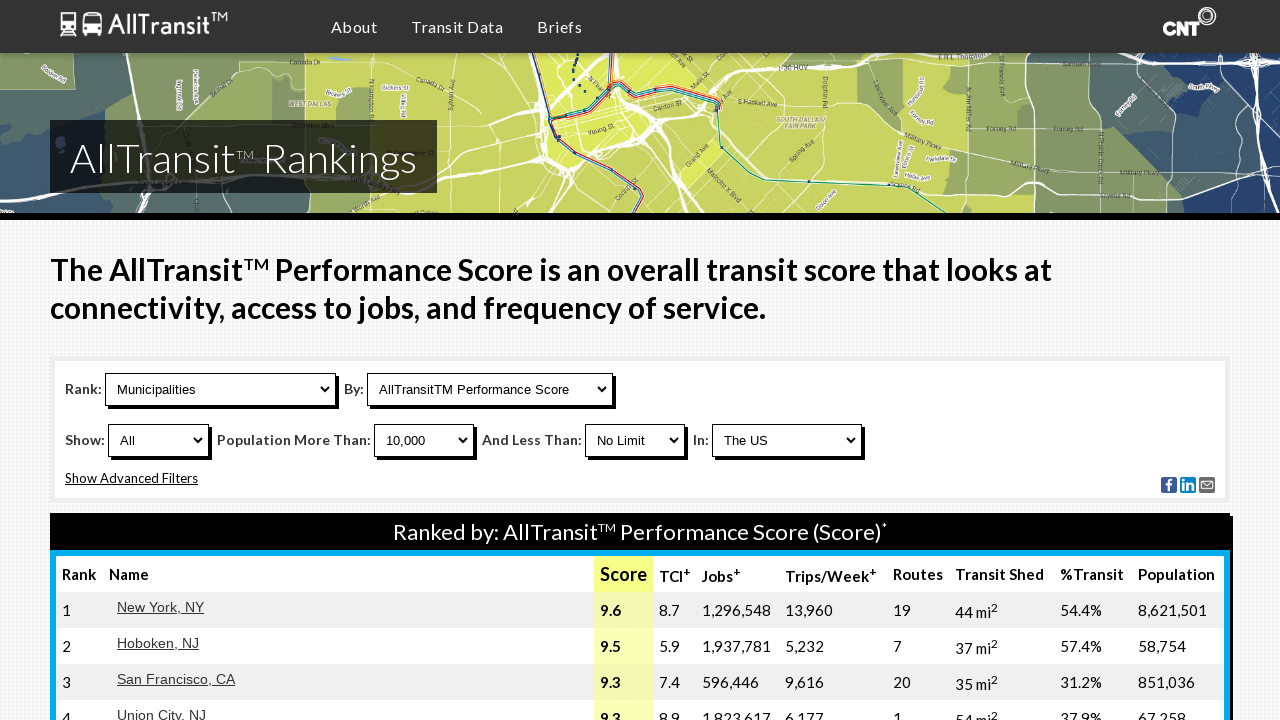

Verified table rows are present in the data table
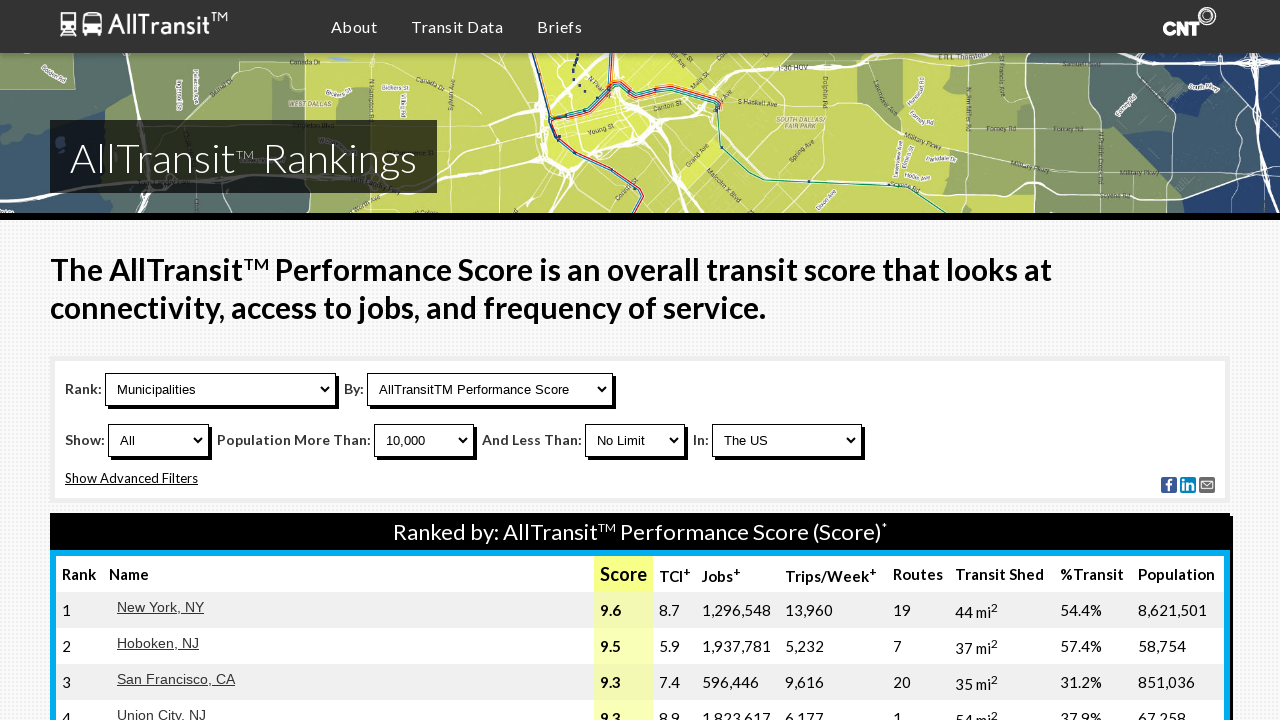

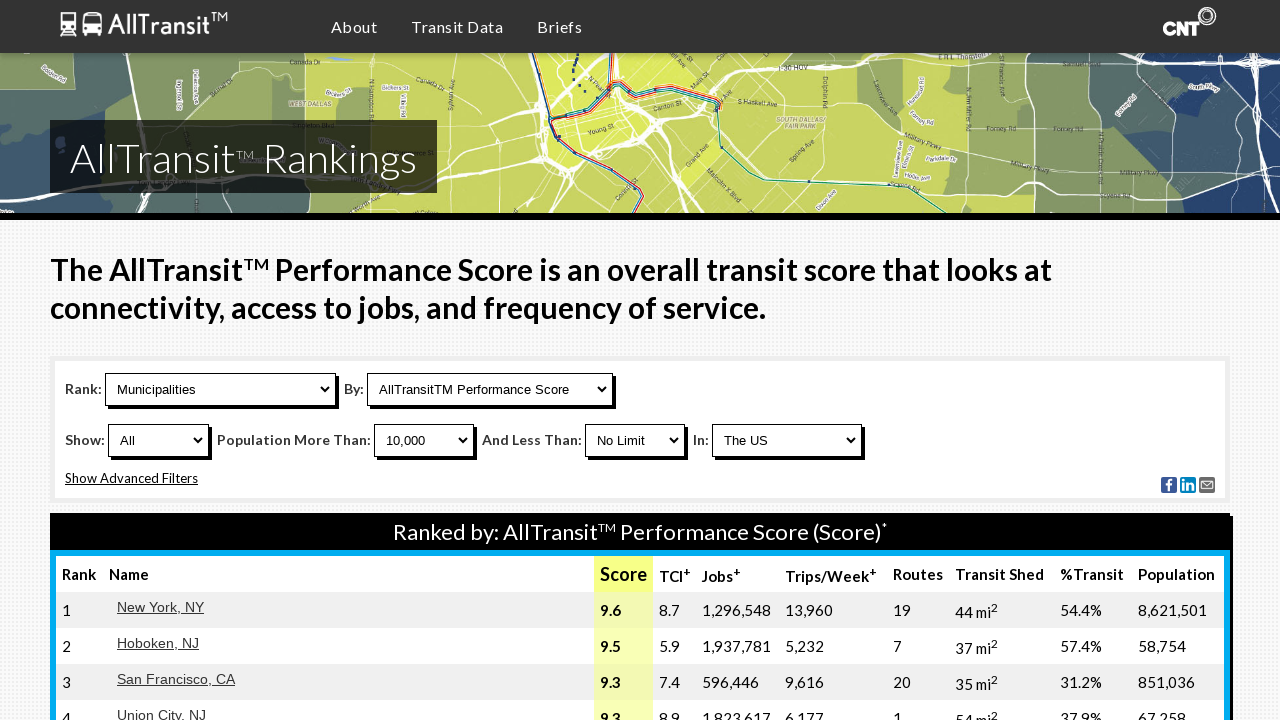